Tests AJIO's search and filter functionality by searching for bags, applying filters for Men and Fashion Bags categories, and verifying the results display

Starting URL: https://www.ajio.com/

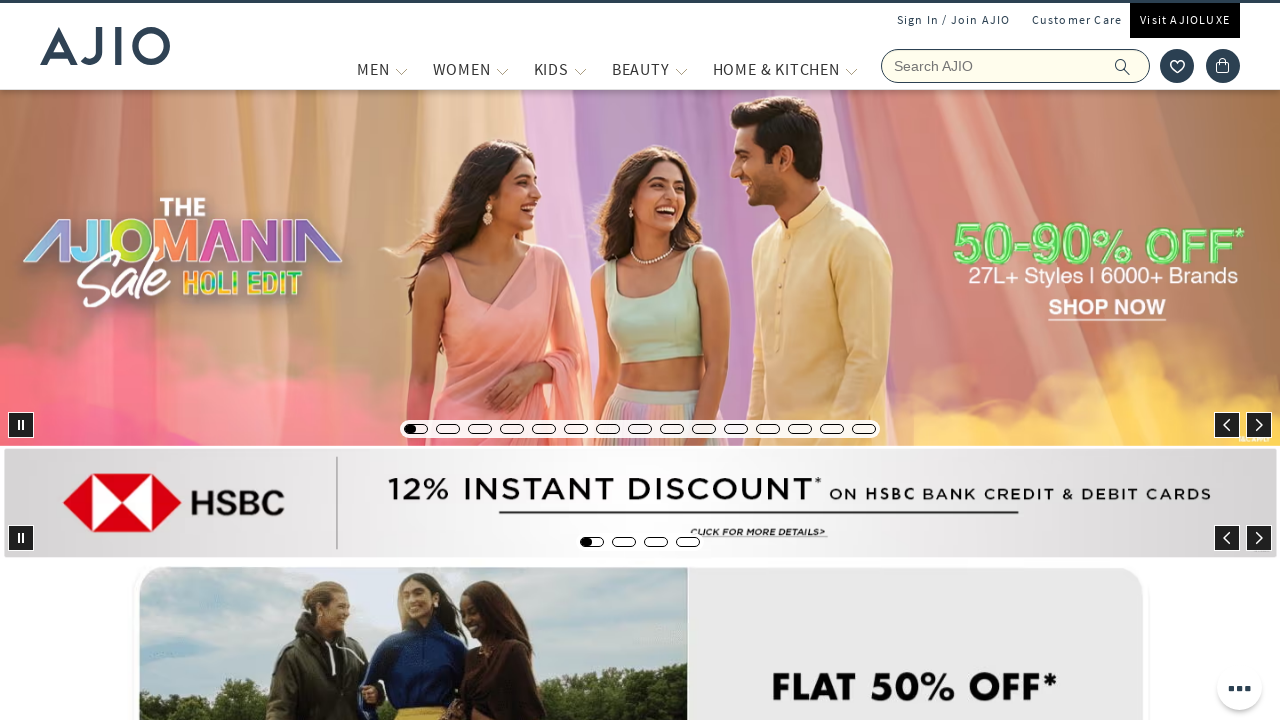

Filled search field with 'bags' on input[name='searchVal']
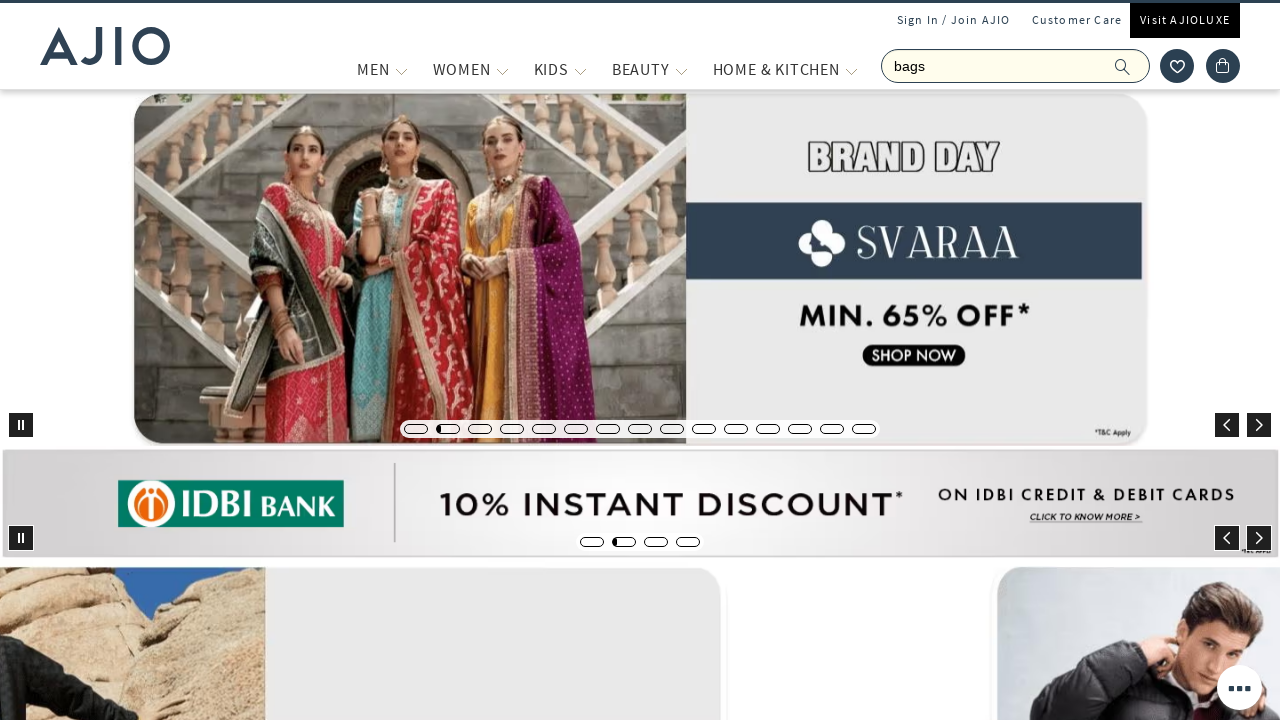

Pressed Enter to search for bags on input[name='searchVal']
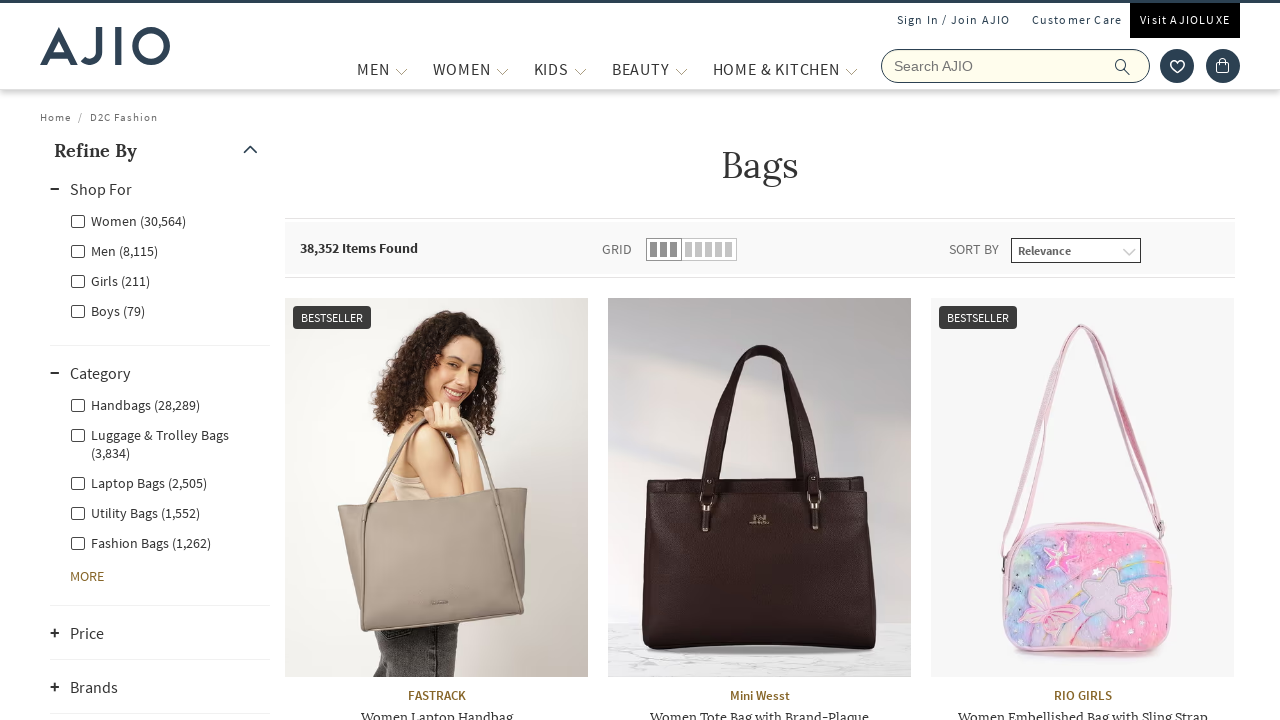

Search results loaded with filter options
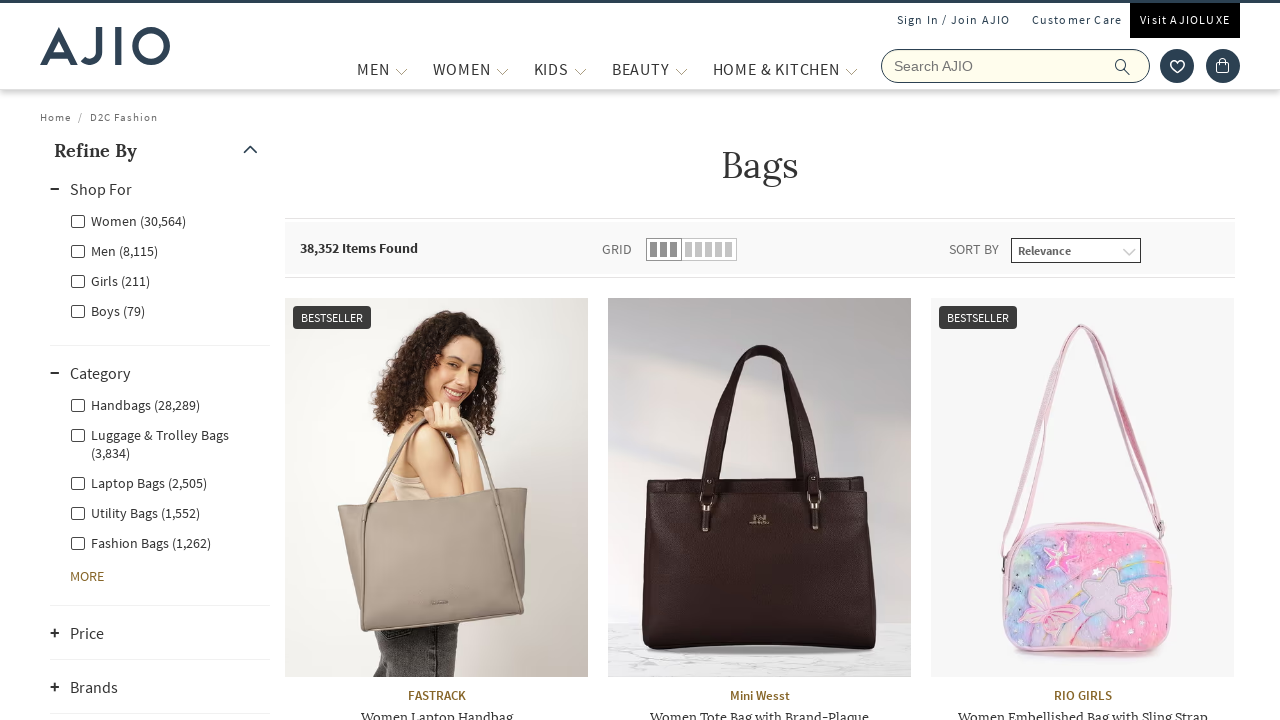

Applied Men category filter at (114, 250) on xpath=//label[contains(text(),'Men')]
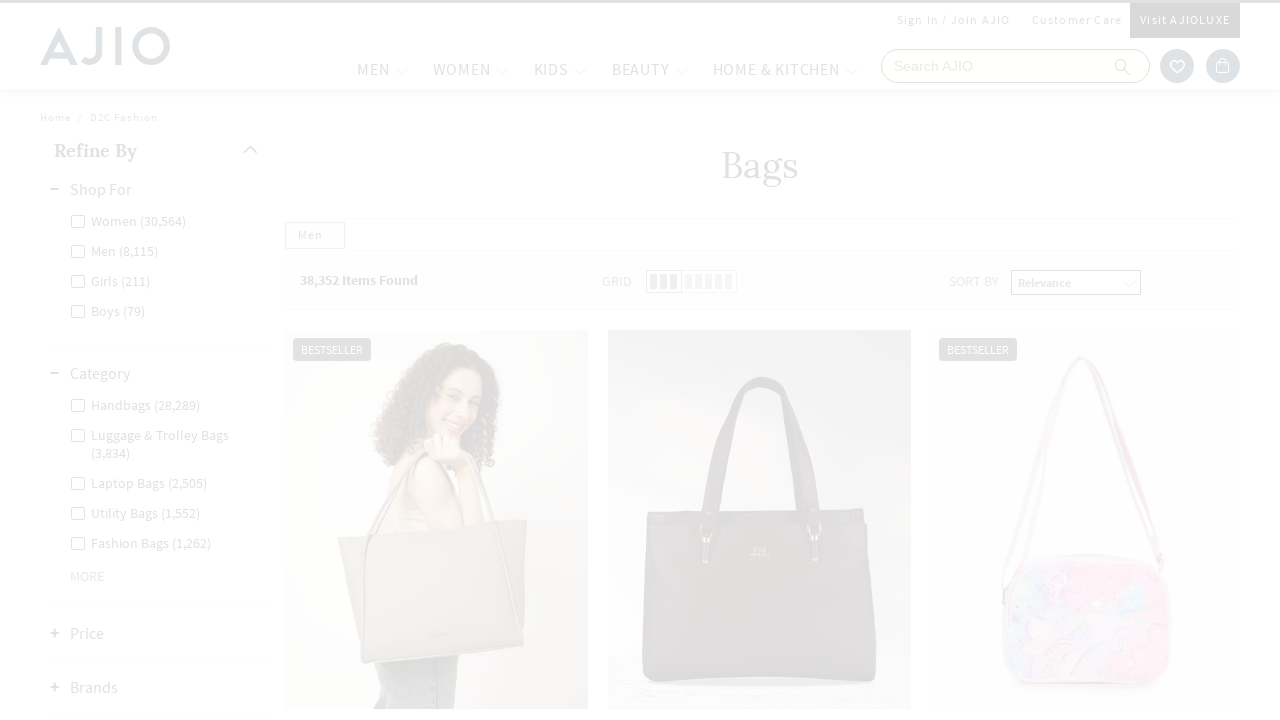

Applied Fashion Bags category filter at (136, 360) on xpath=//label[contains(text(),'Fashion Bags')]
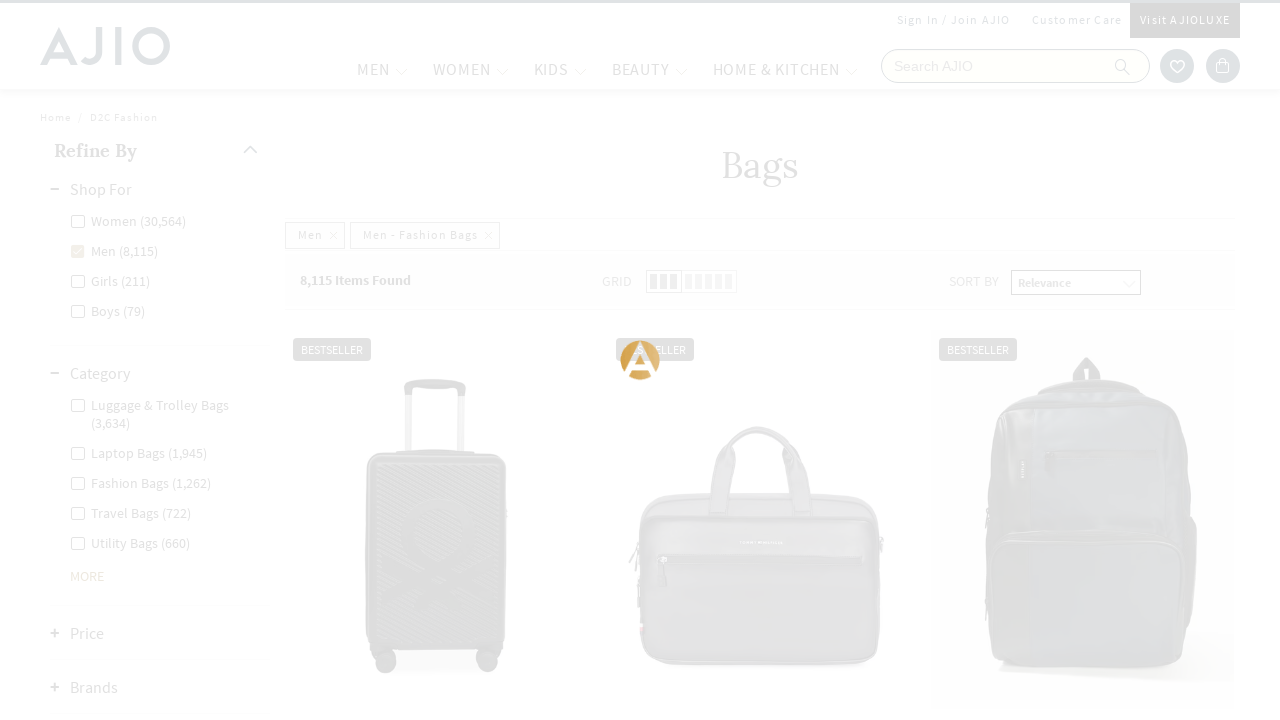

Filtered results loaded
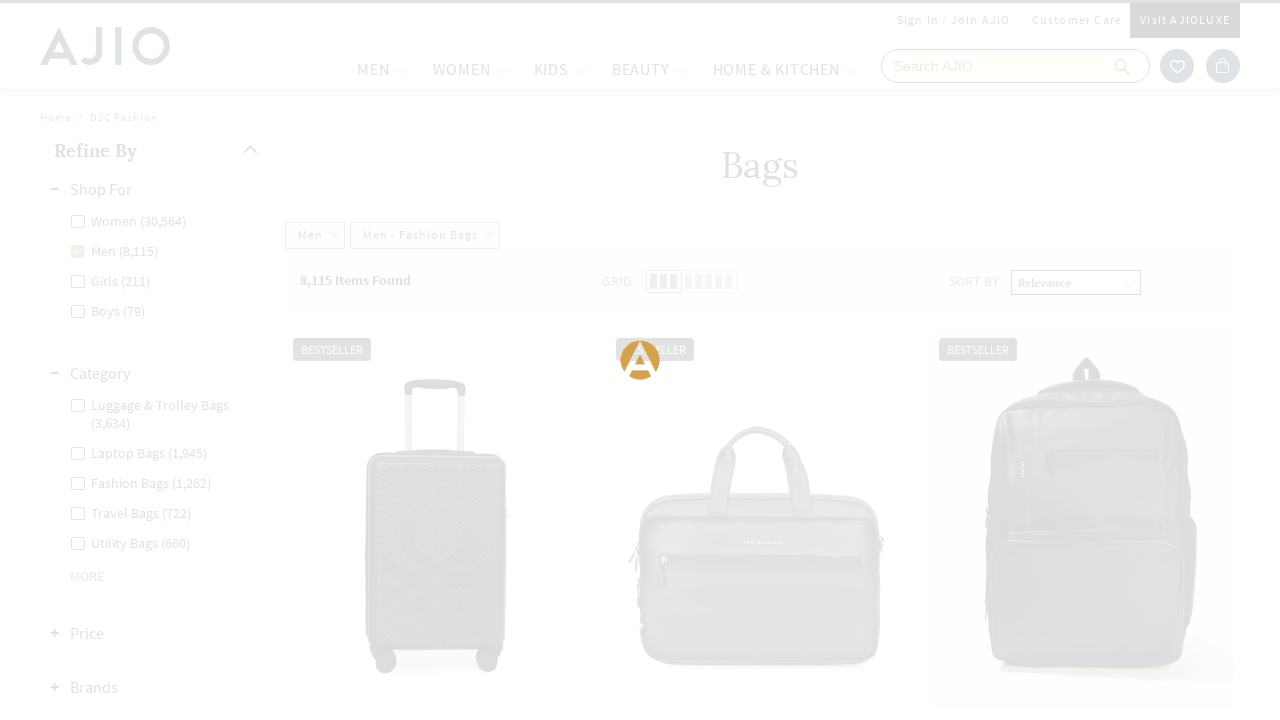

Verified brand names are displayed in results
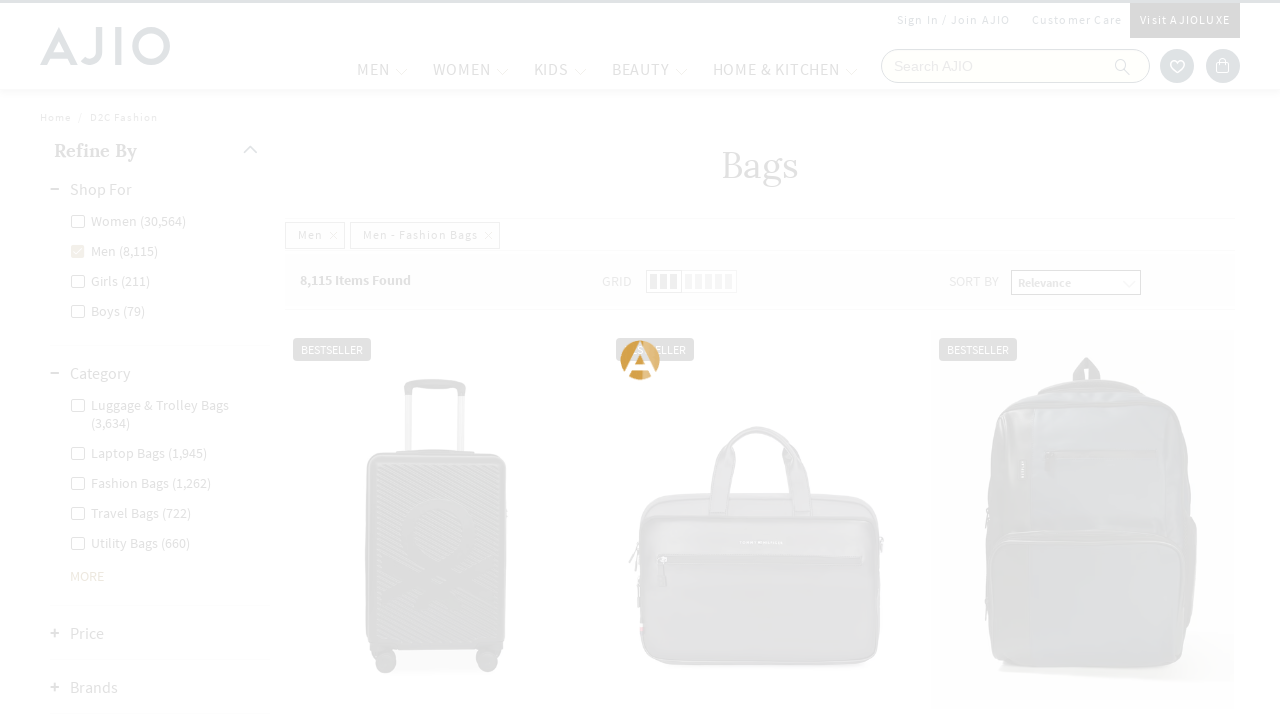

Verified product names are displayed in results
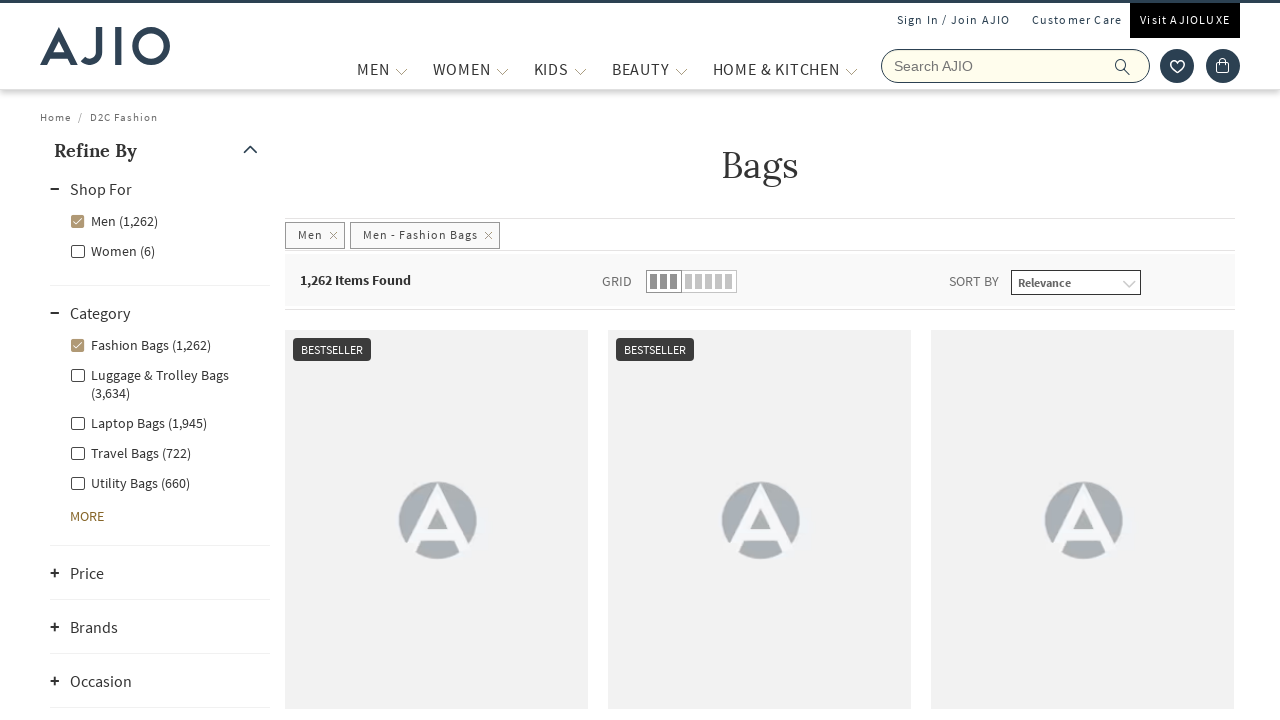

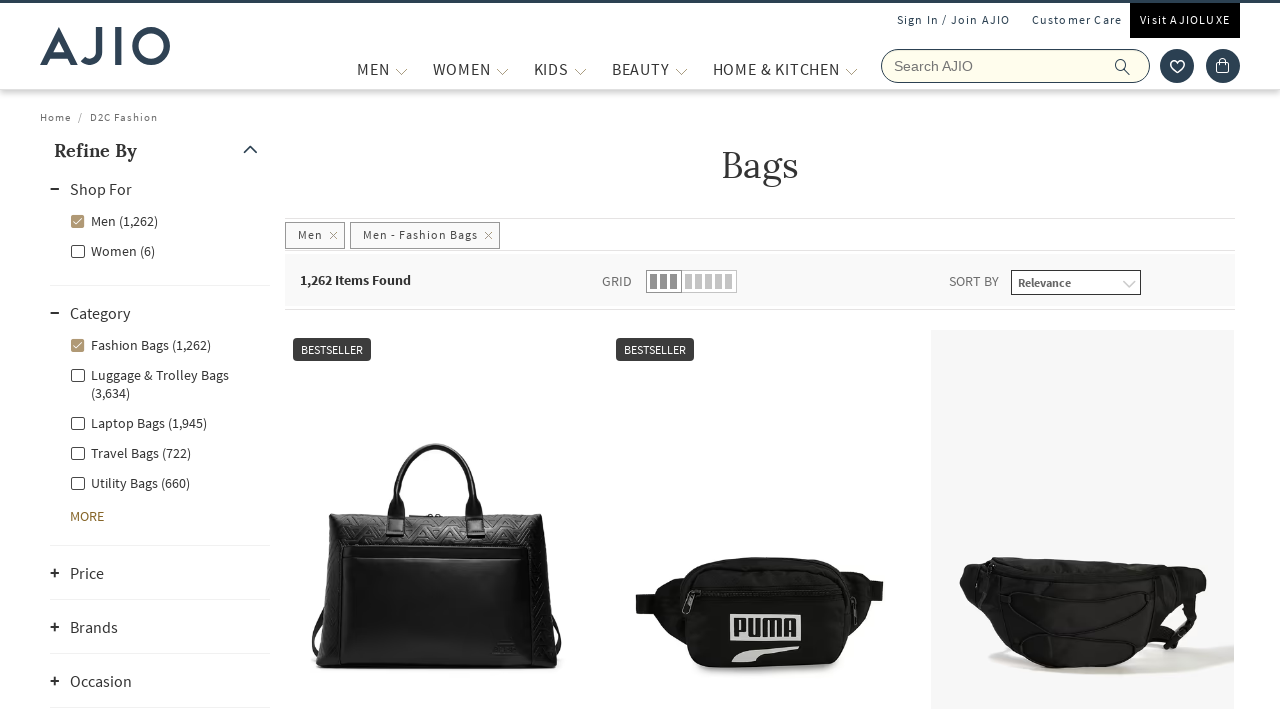